Tests unchecking a completed todo item from a list with multiple items

Starting URL: https://todomvc.com/examples/react/dist/

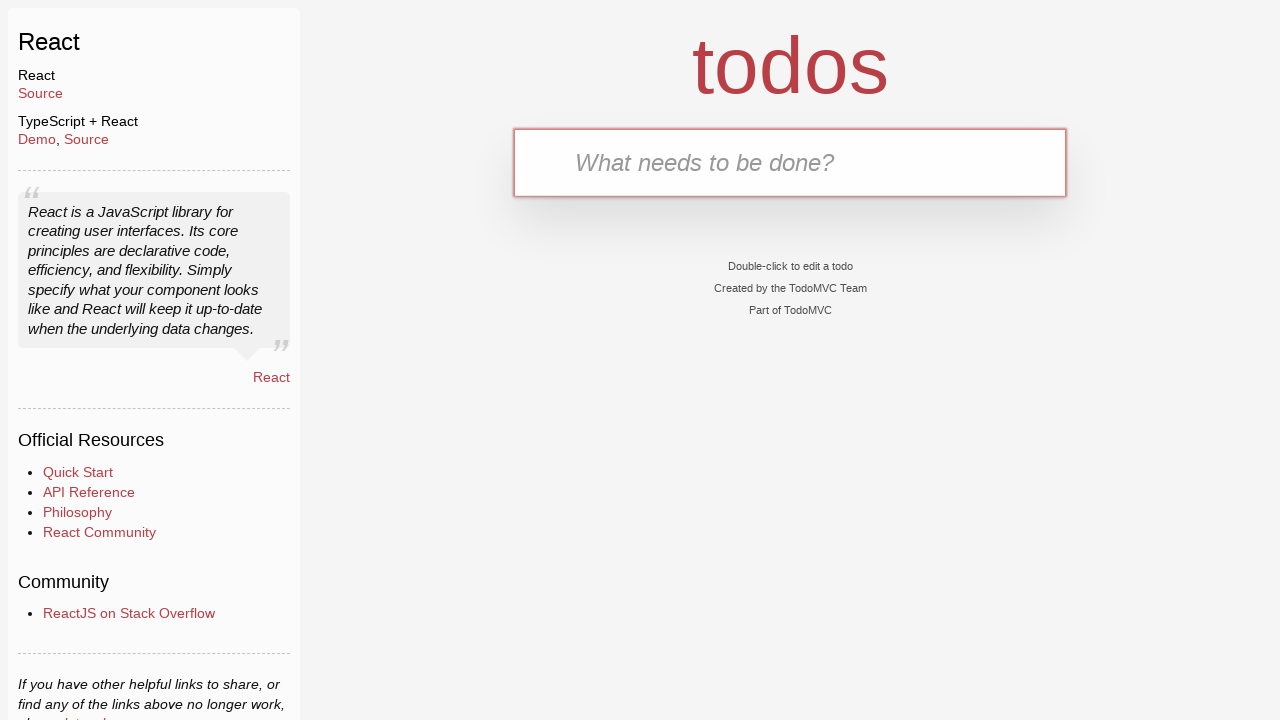

Navigated to TodoMVC React application
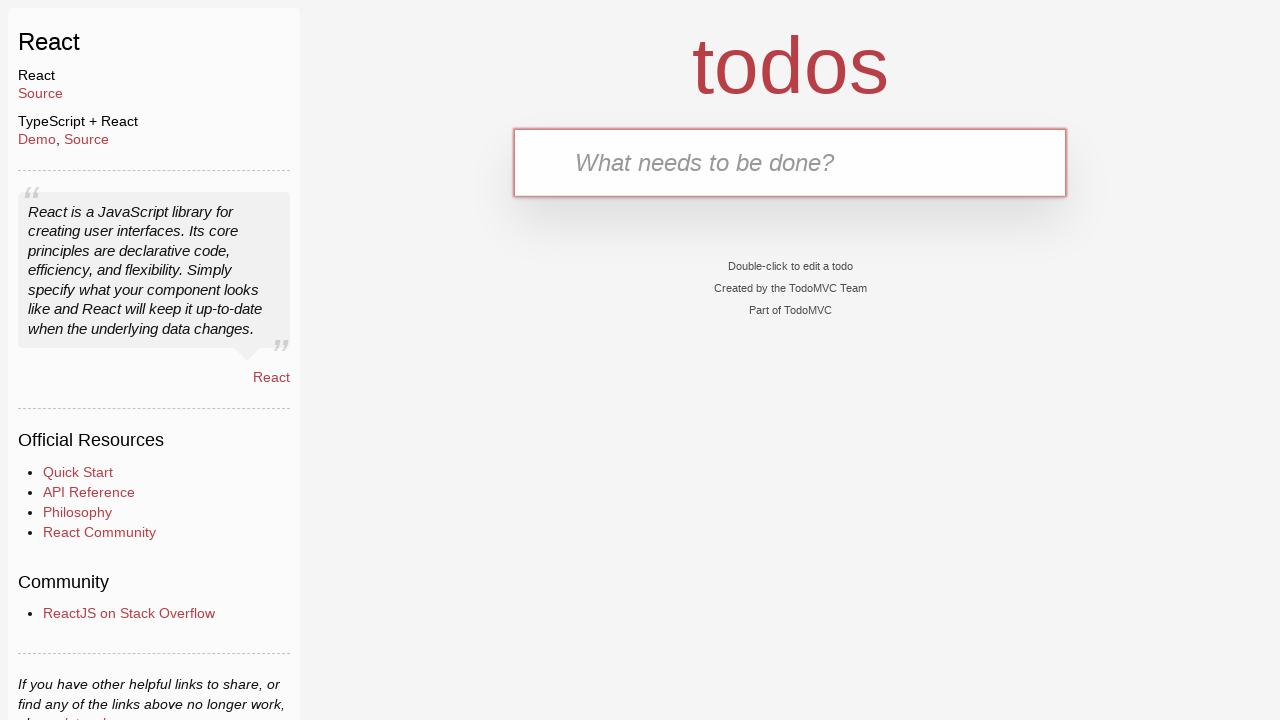

Filled first todo item with 'completed item no1' on internal:label="New Todo Input"i
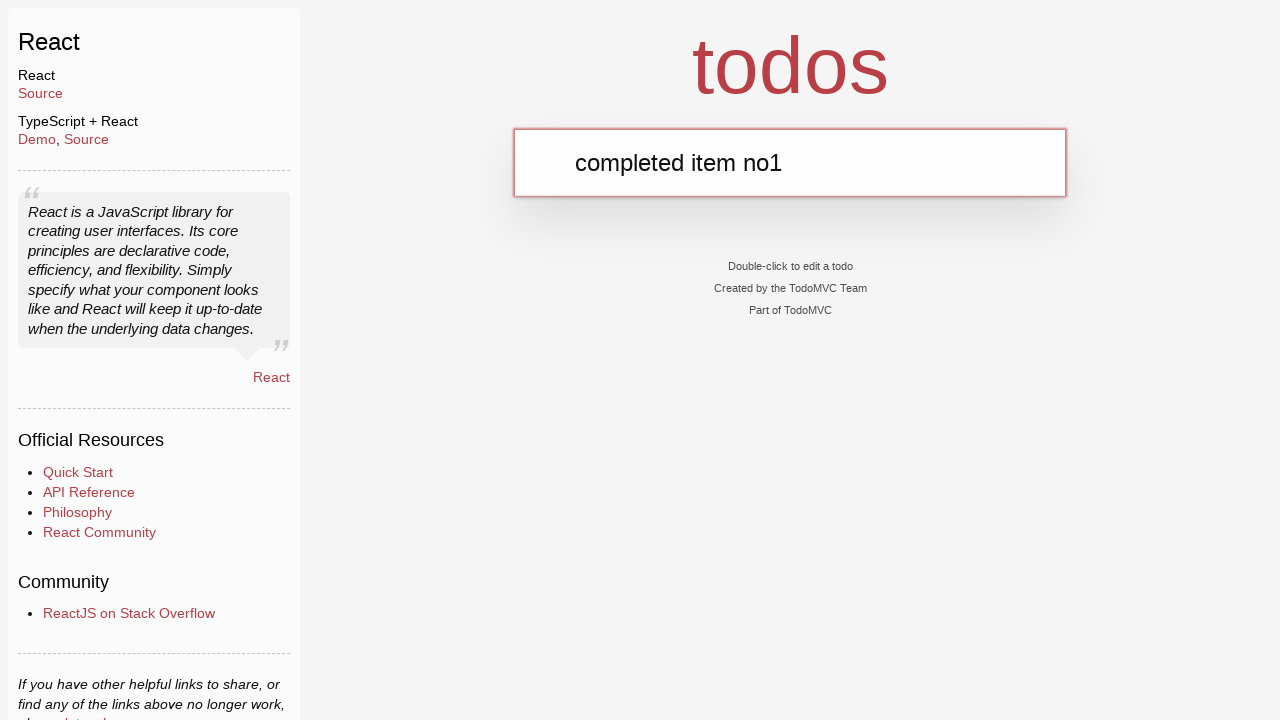

Pressed Enter to add first todo item on internal:label="New Todo Input"i
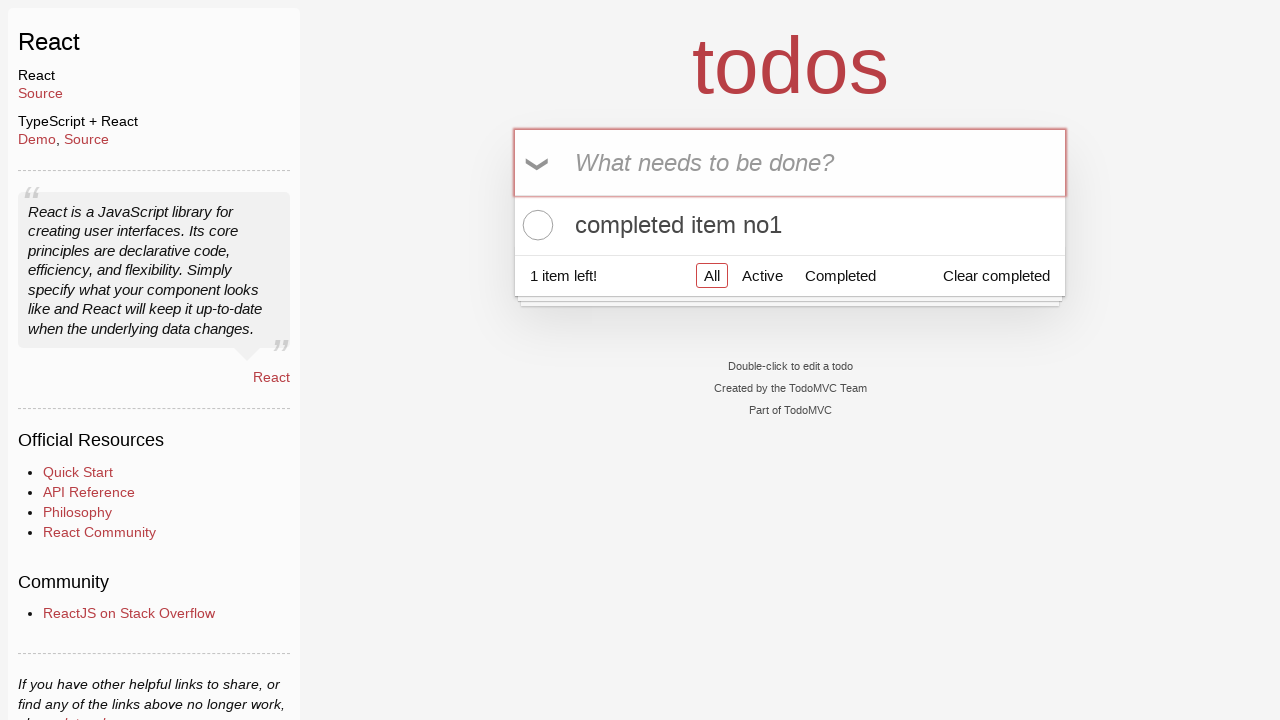

Filled second todo item with 'completed item no2' on internal:label="New Todo Input"i
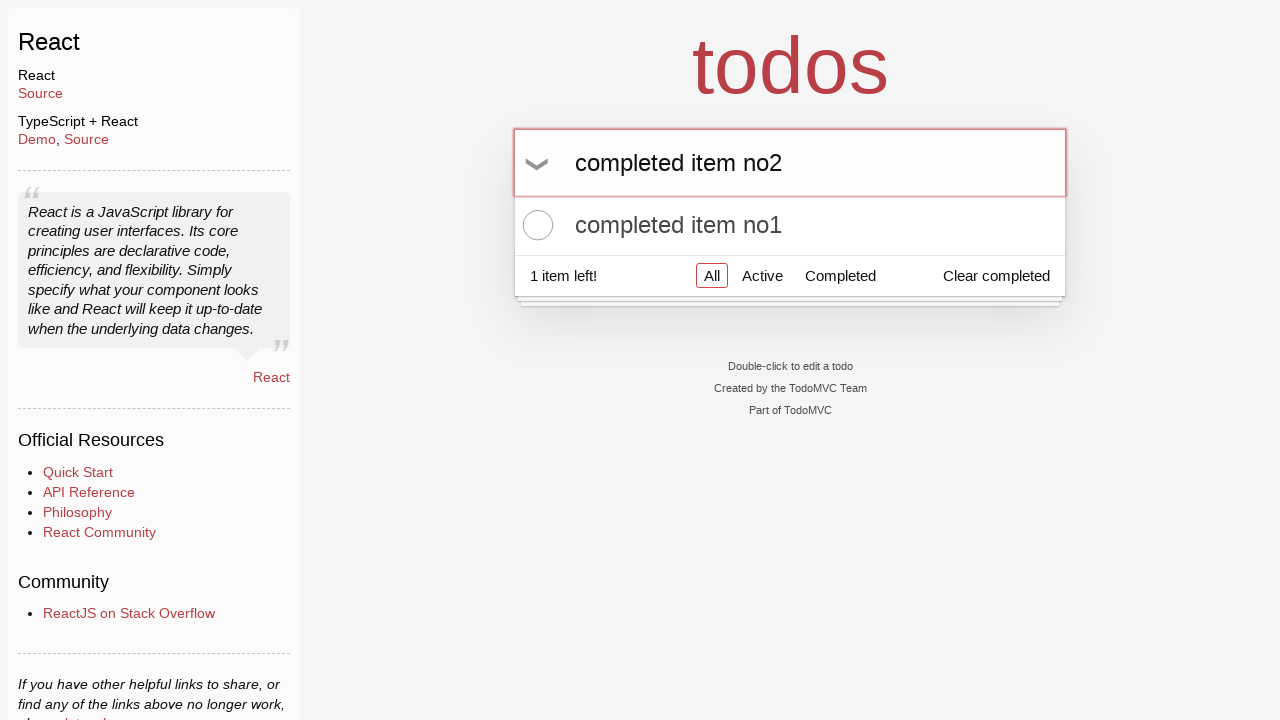

Pressed Enter to add second todo item on internal:label="New Todo Input"i
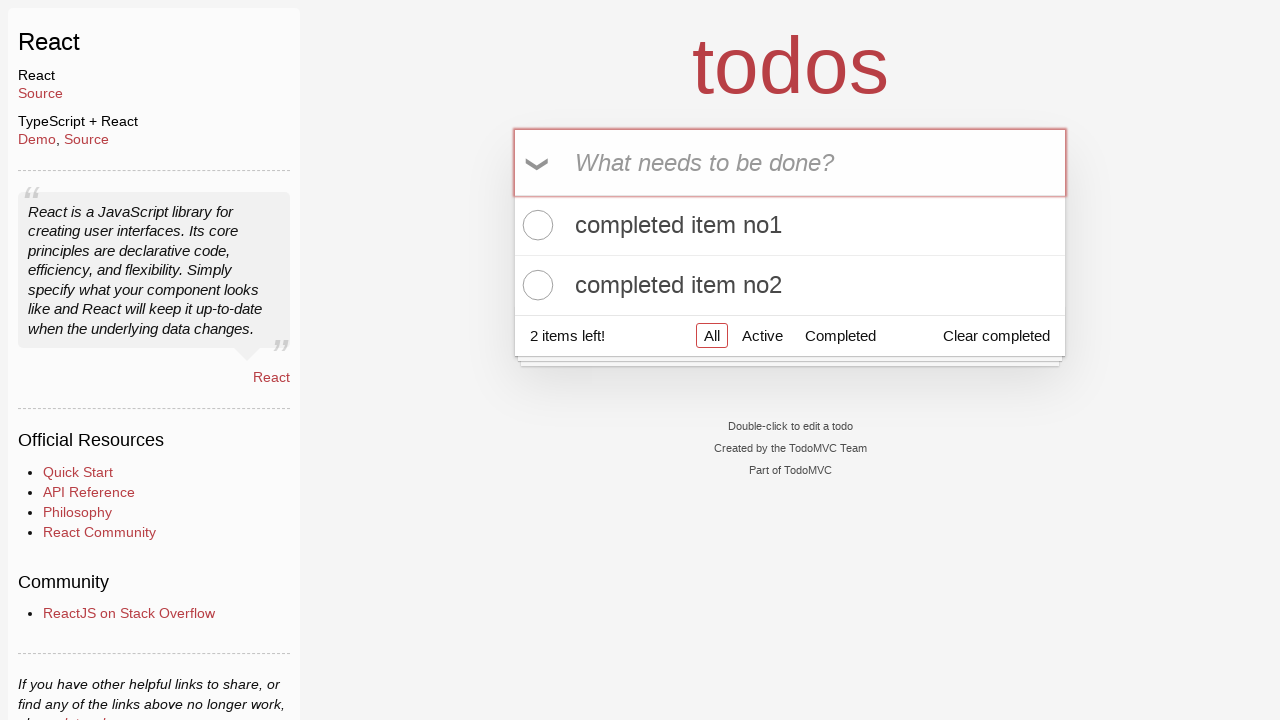

Clicked toggle-all button to mark all items as completed at (539, 163) on internal:testid=[data-testid="toggle-all"s]
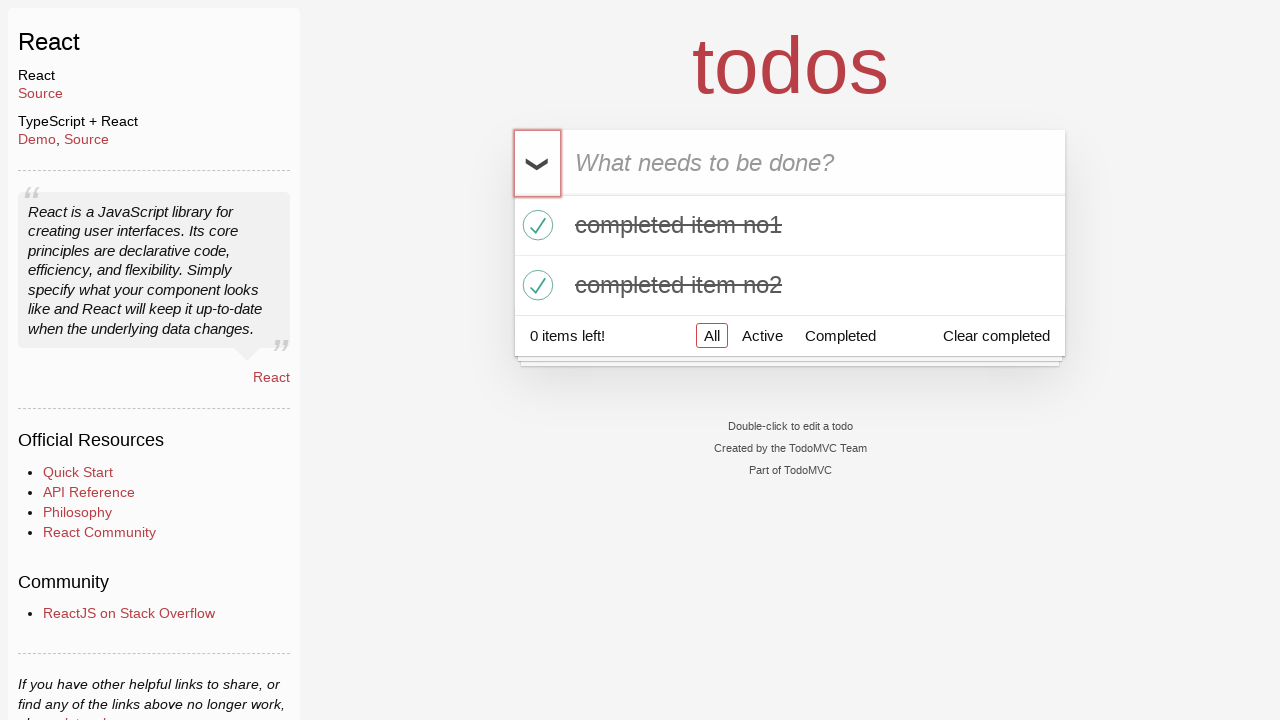

Unchecked the first todo item 'completed item no1' at (535, 225) on div >> internal:has-text="completed item no1"i >> internal:testid=[data-testid="
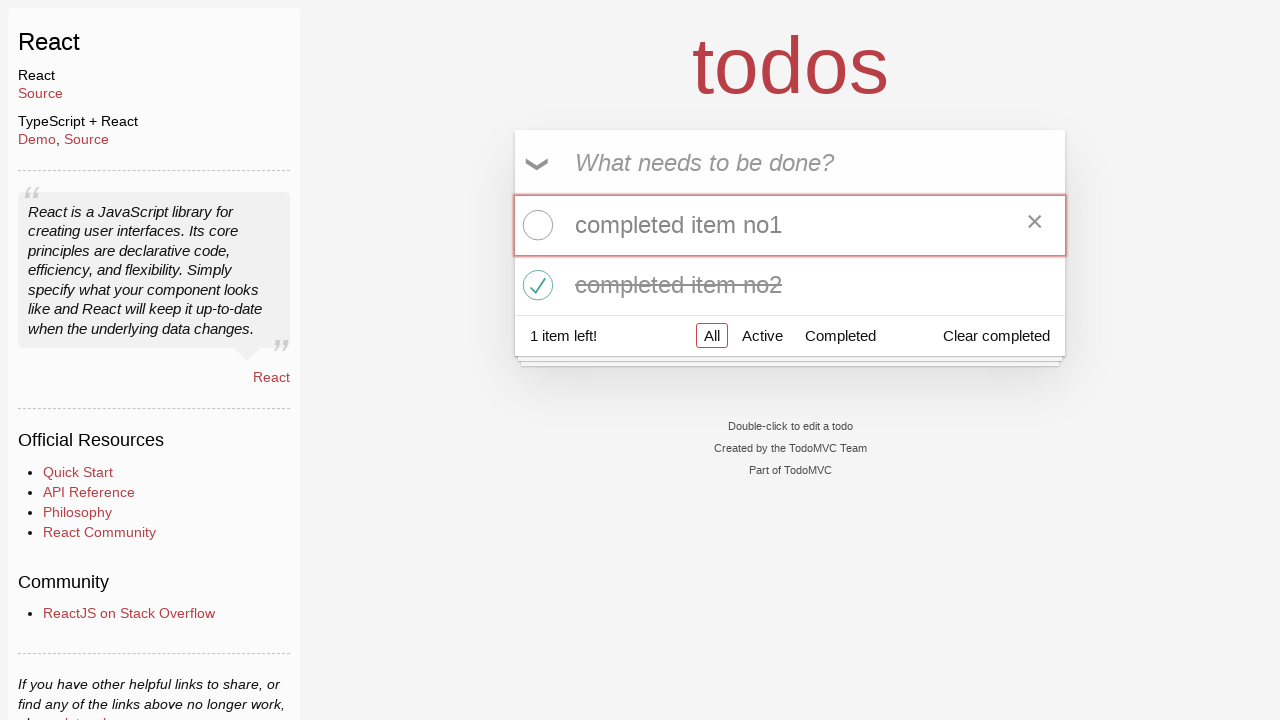

Waited 500ms for UI to update after unchecking item
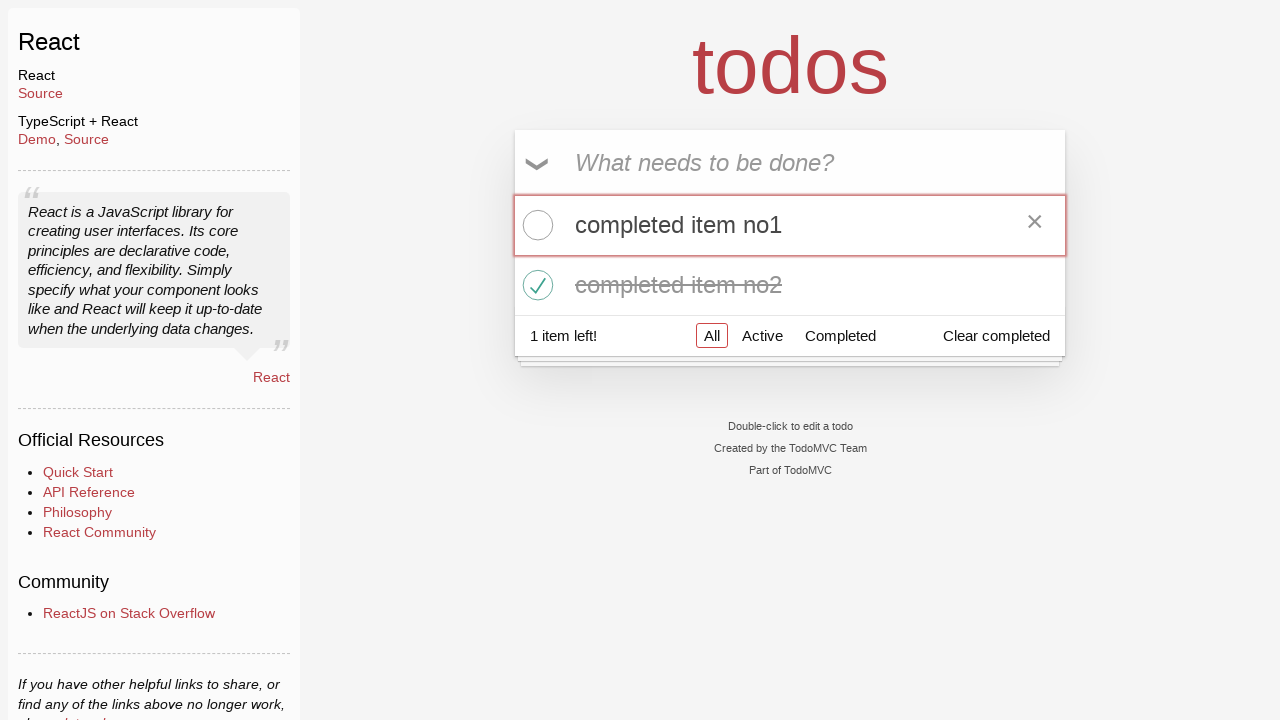

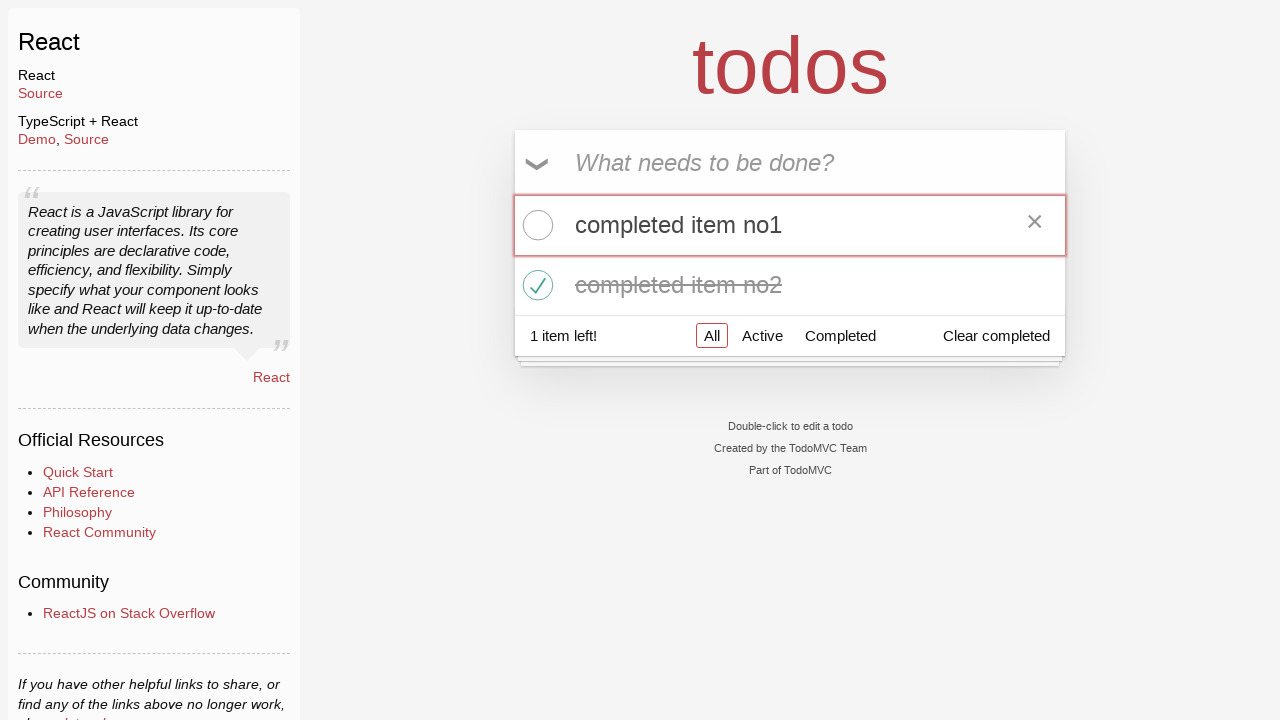